Tests that the todo counter displays the correct number of items as todos are added

Starting URL: https://demo.playwright.dev/todomvc

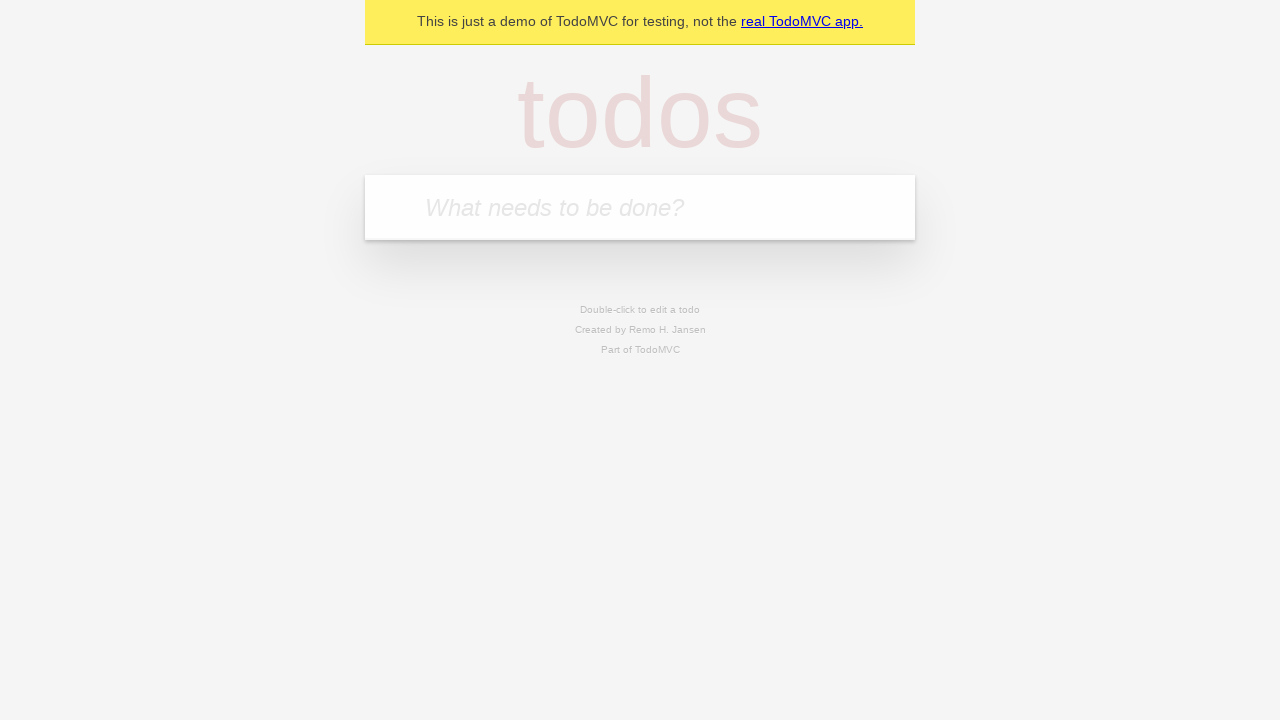

Located the 'What needs to be done?' input field
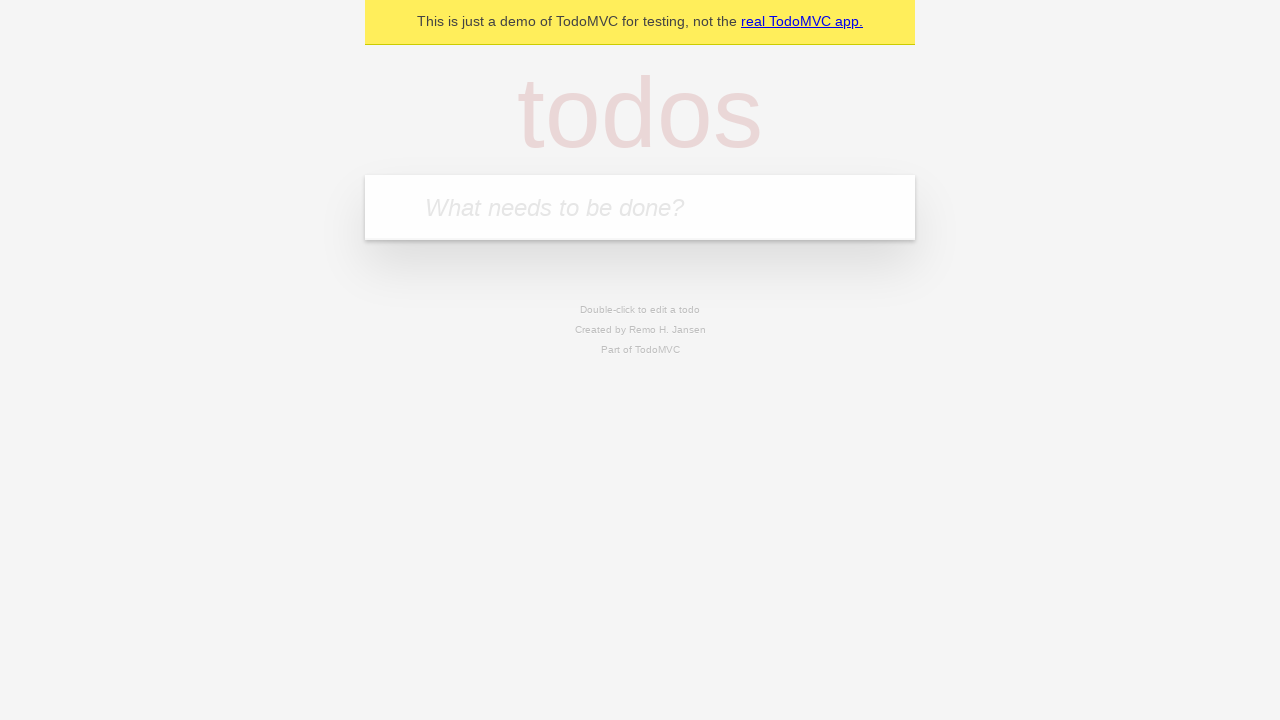

Filled input field with 'buy some cheese' on internal:attr=[placeholder="What needs to be done?"i]
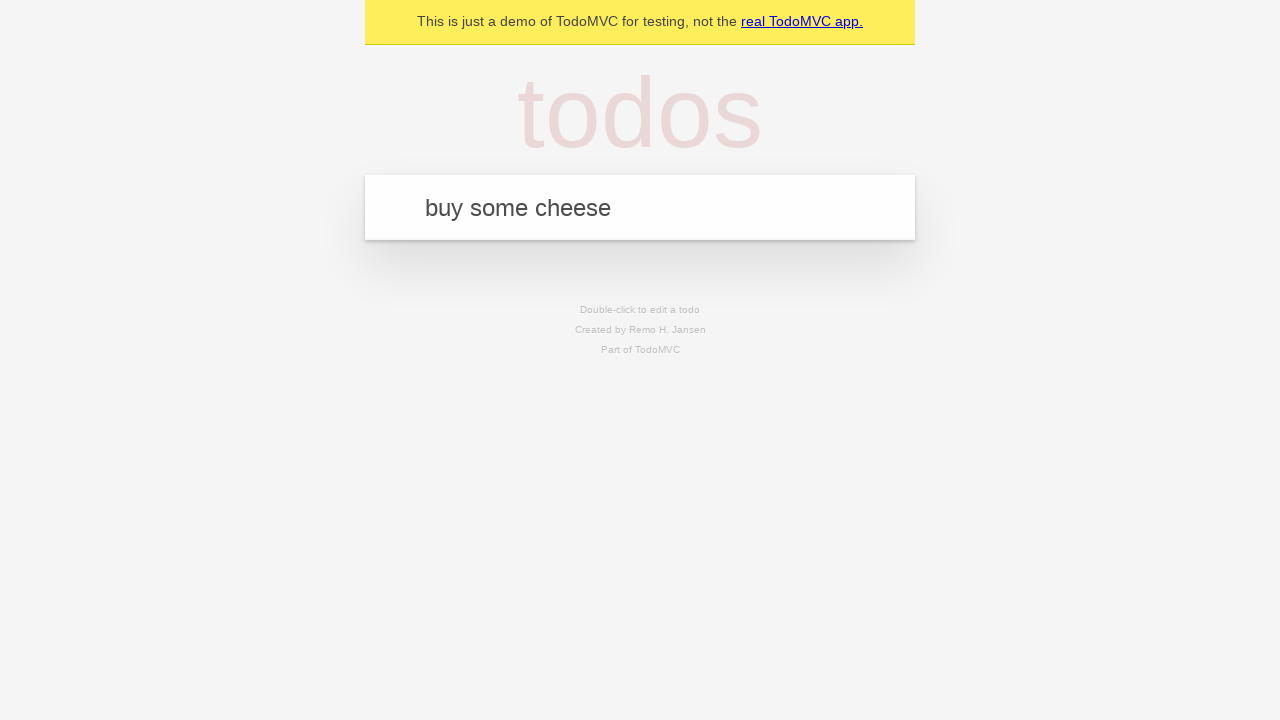

Pressed Enter to add first todo item on internal:attr=[placeholder="What needs to be done?"i]
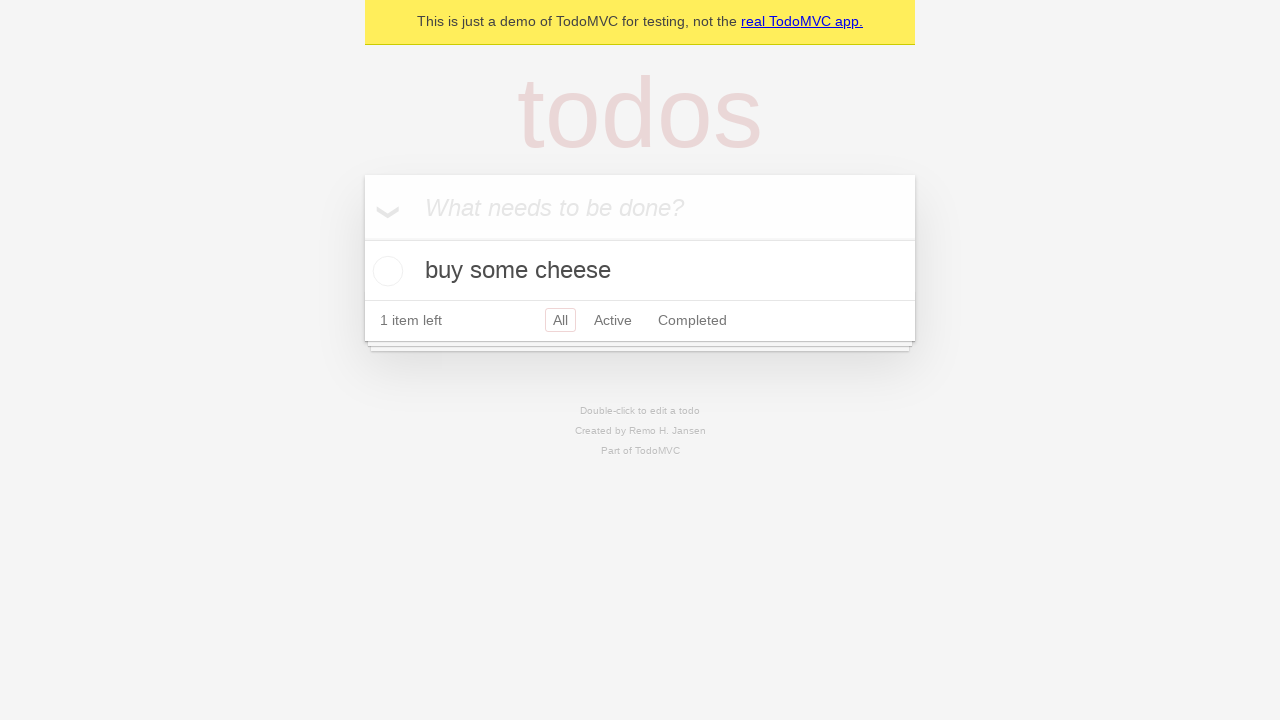

Waited for todo counter to update after adding first item
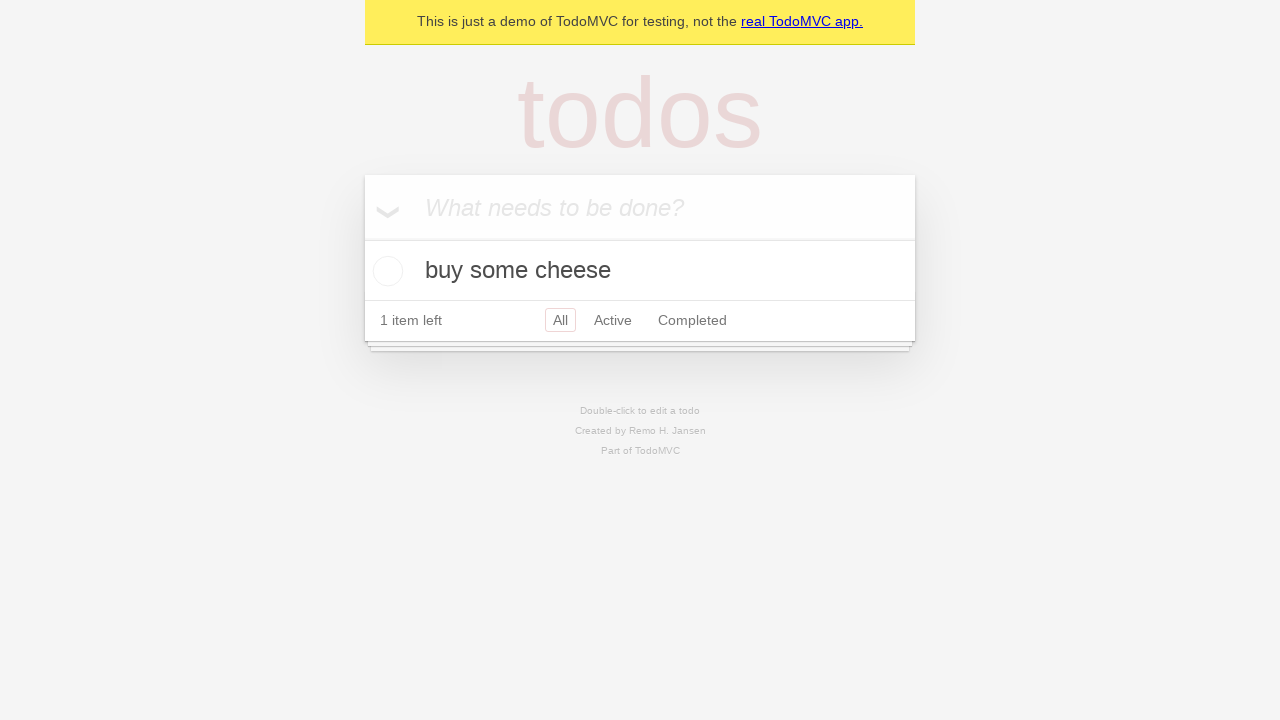

Filled input field with 'feed the cat' on internal:attr=[placeholder="What needs to be done?"i]
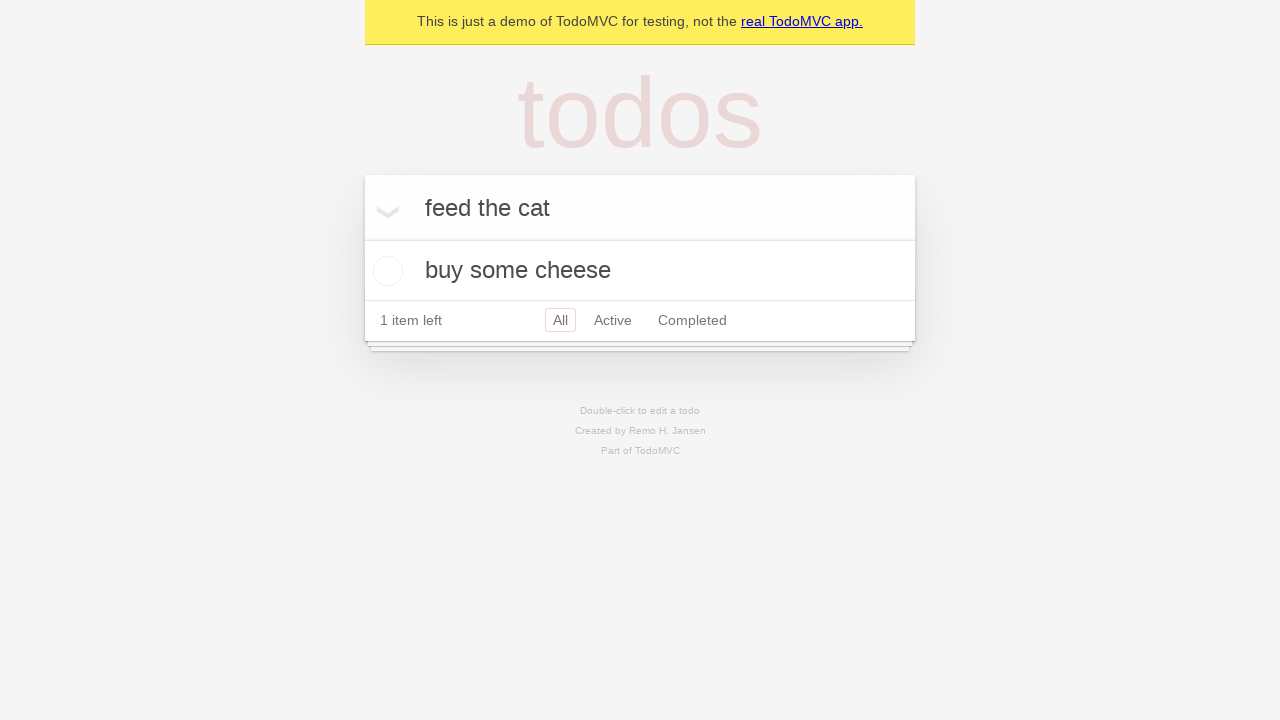

Pressed Enter to add second todo item on internal:attr=[placeholder="What needs to be done?"i]
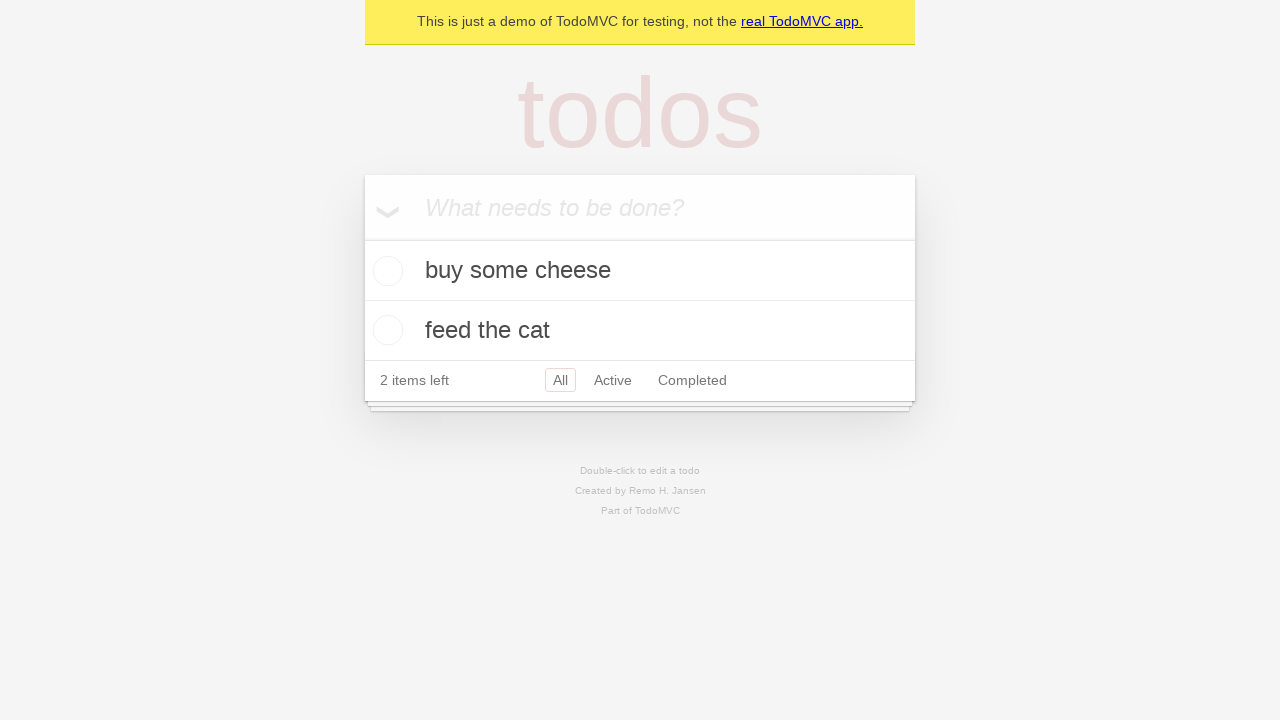

Waited for todo counter to update after adding second item
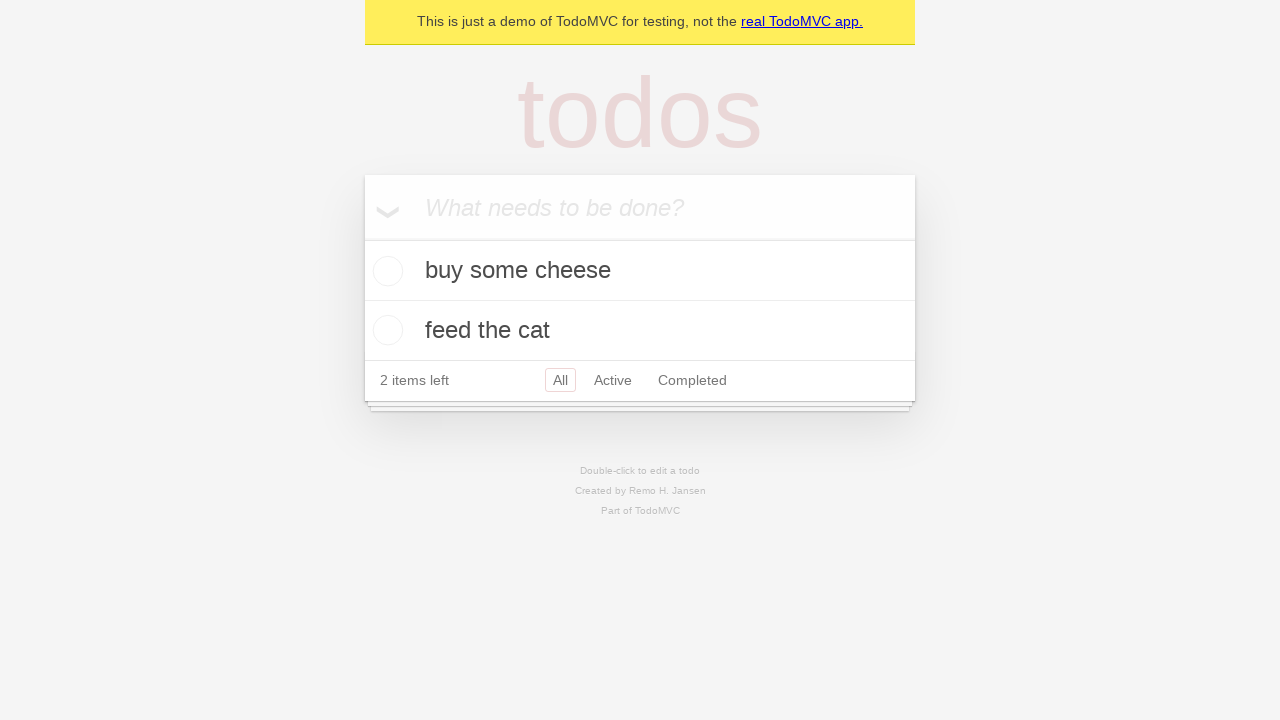

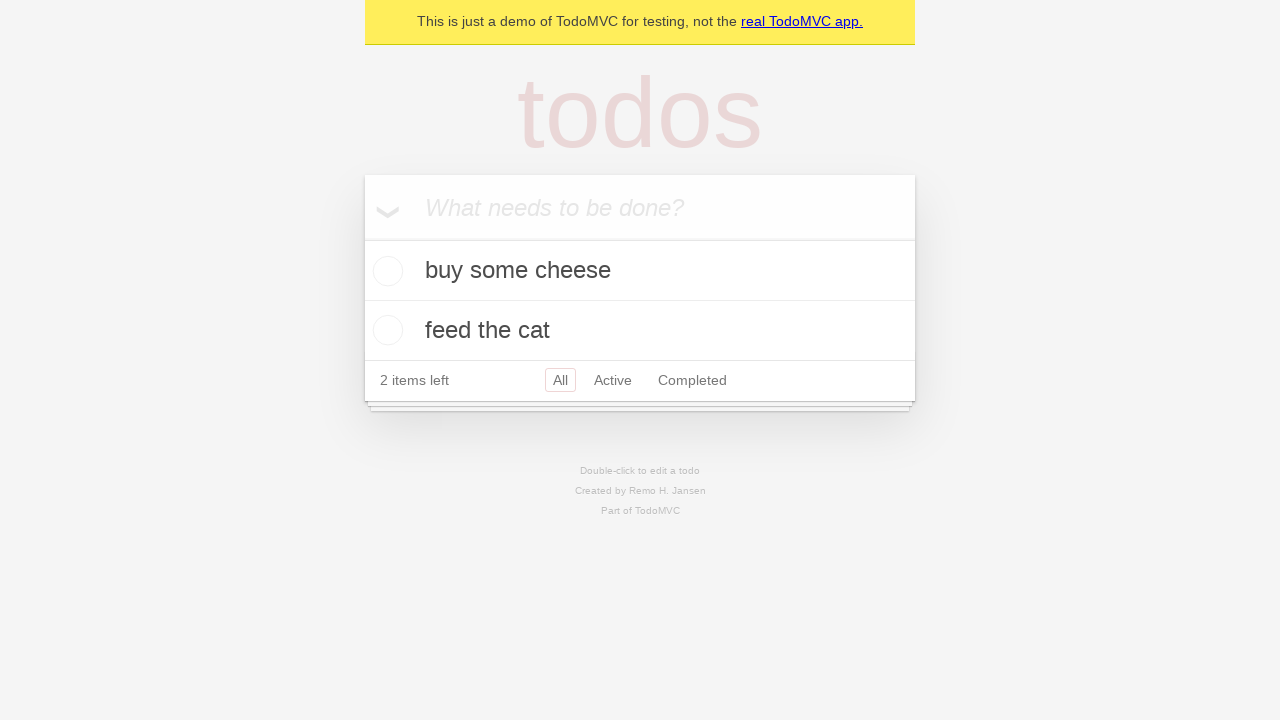